Tests drag and drop functionality by dragging an element from one location and dropping it onto a target element within an iframe

Starting URL: https://jqueryui.com/droppable/

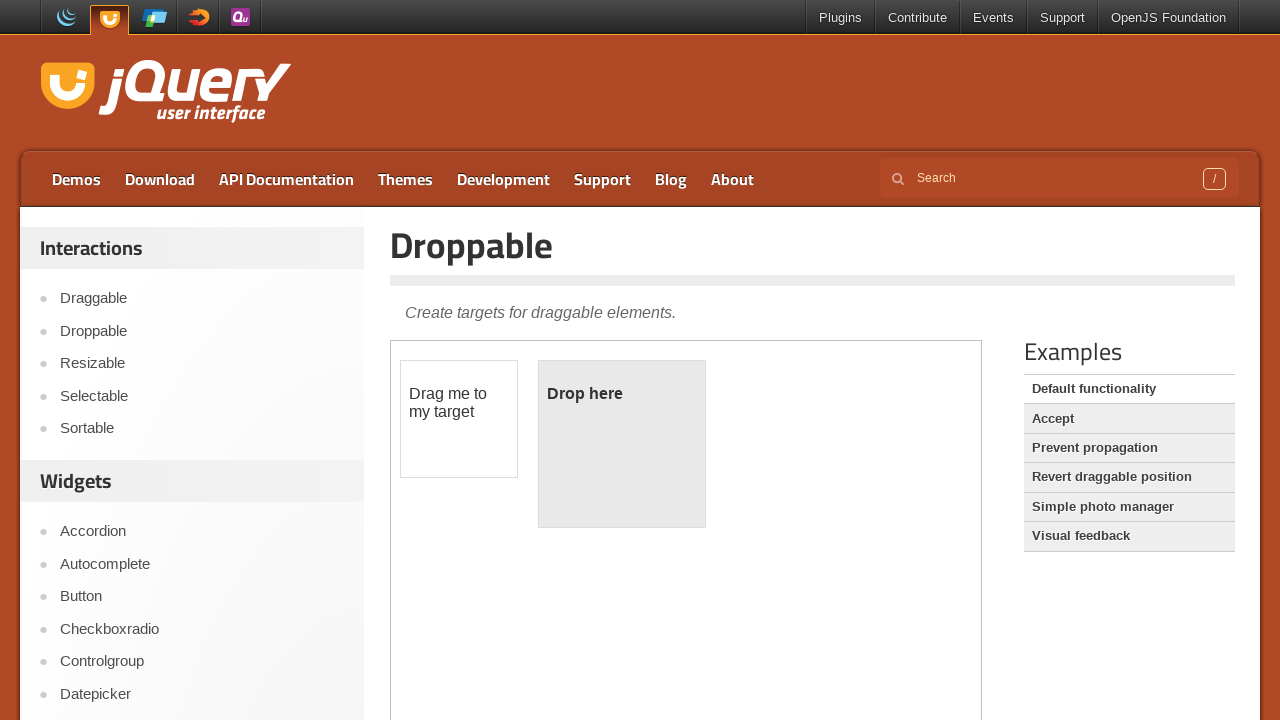

Located the iframe containing drag and drop elements
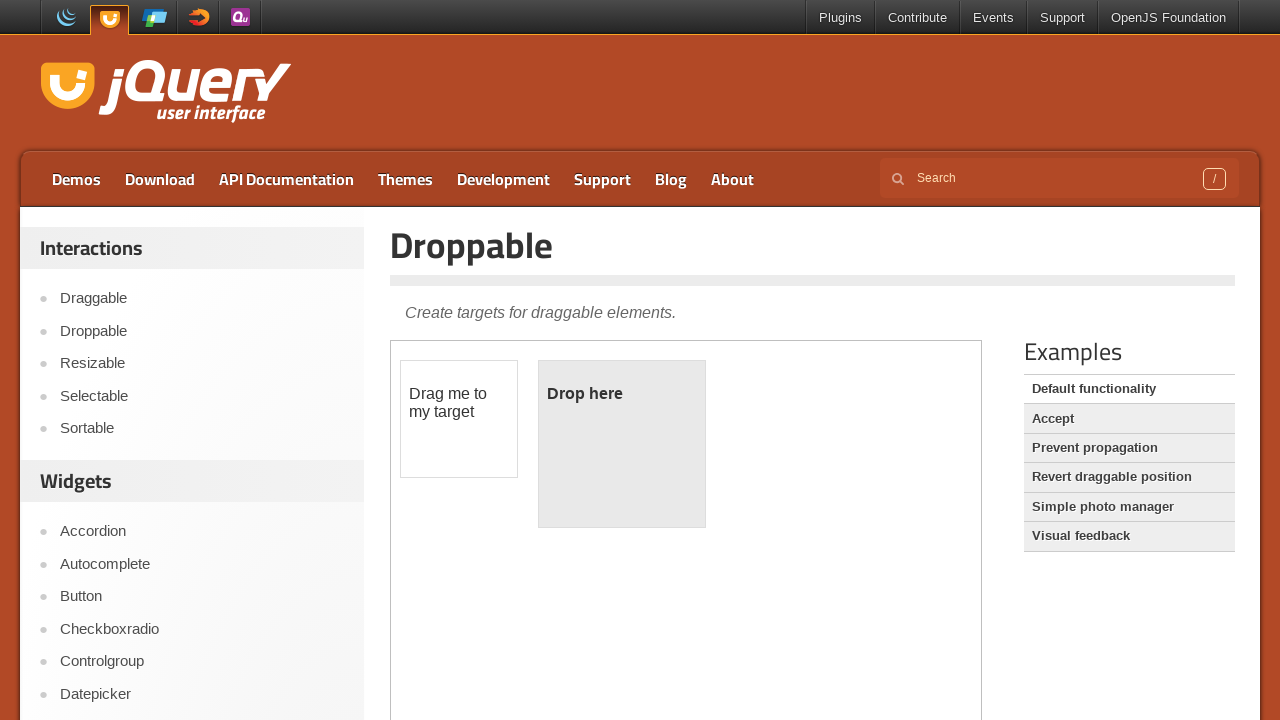

Located the draggable element
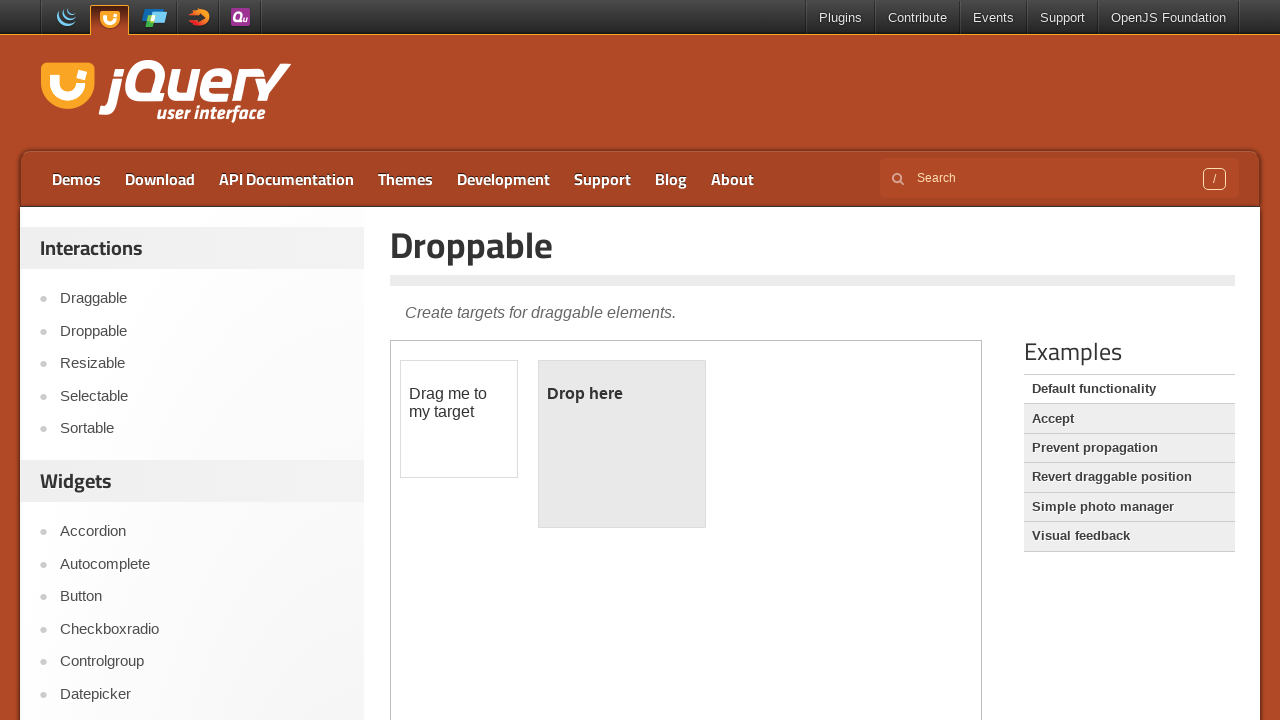

Located the droppable target element
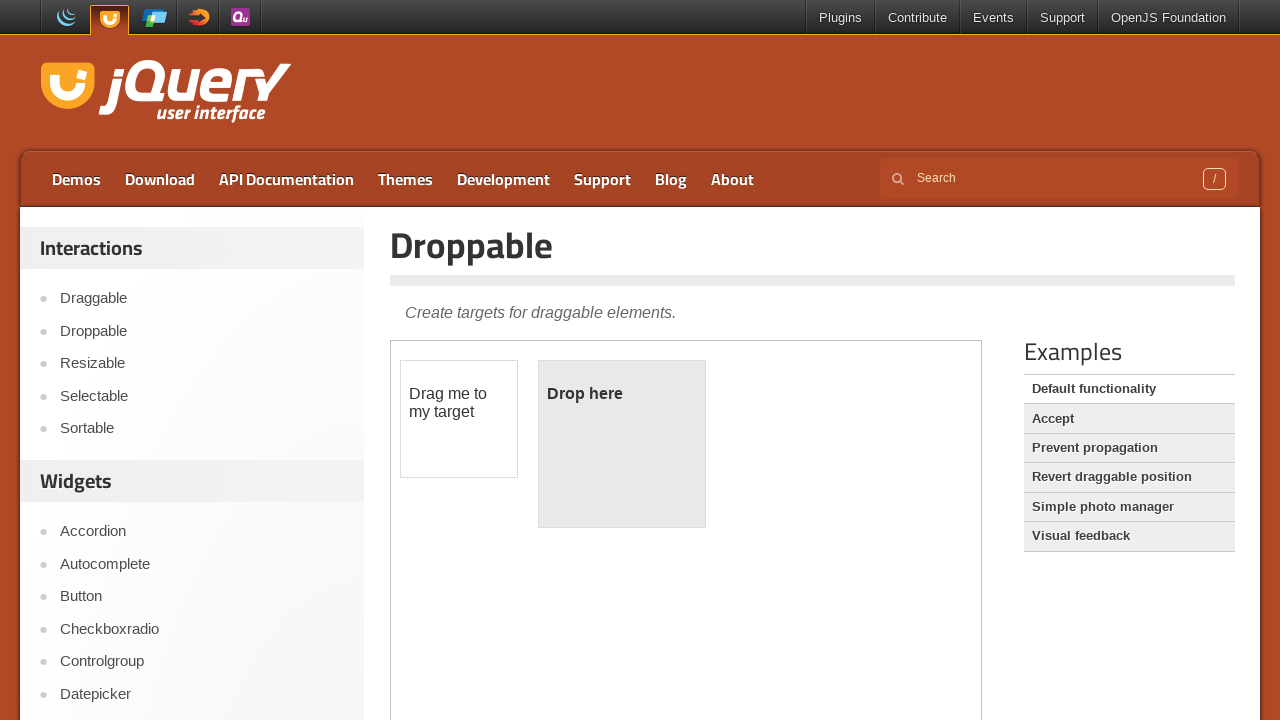

Dragged draggable element onto droppable target at (622, 444)
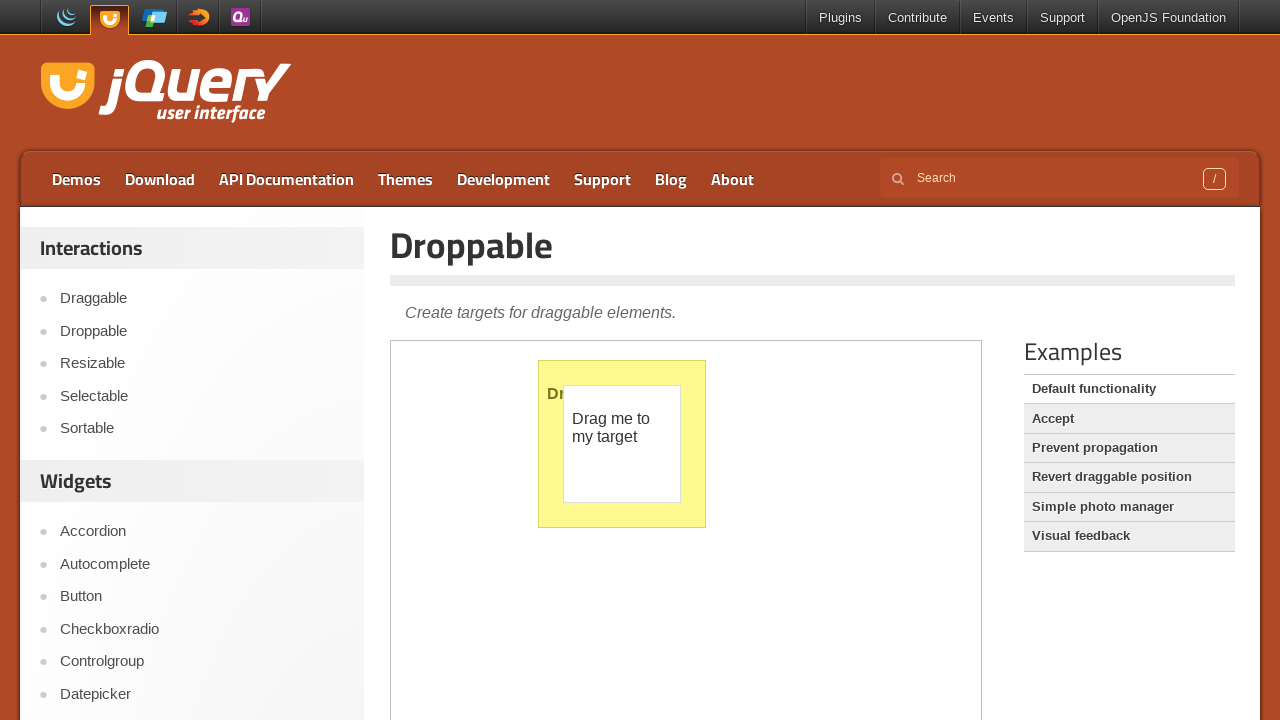

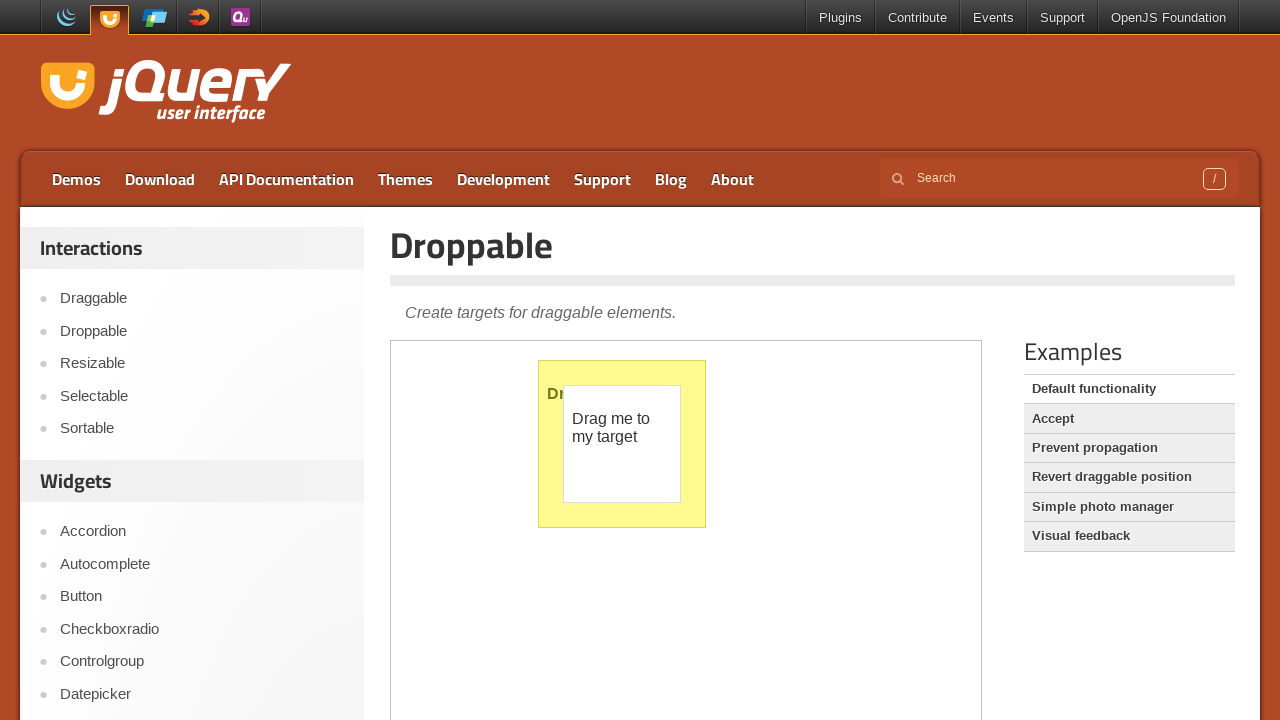